Tests JavaScript alert dialog by clicking a button that triggers an alert, accepting it, and verifying the result message

Starting URL: https://the-internet.herokuapp.com/javascript_alerts

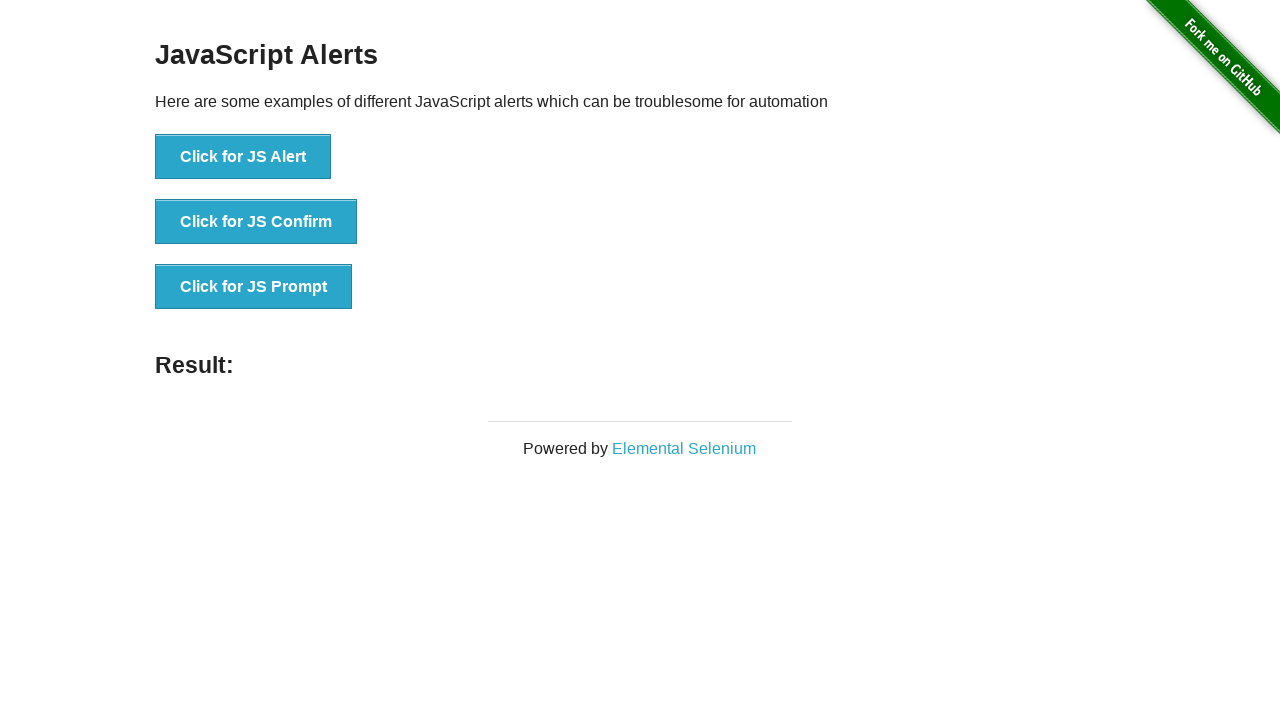

Set up dialog handler to accept alert dialogs
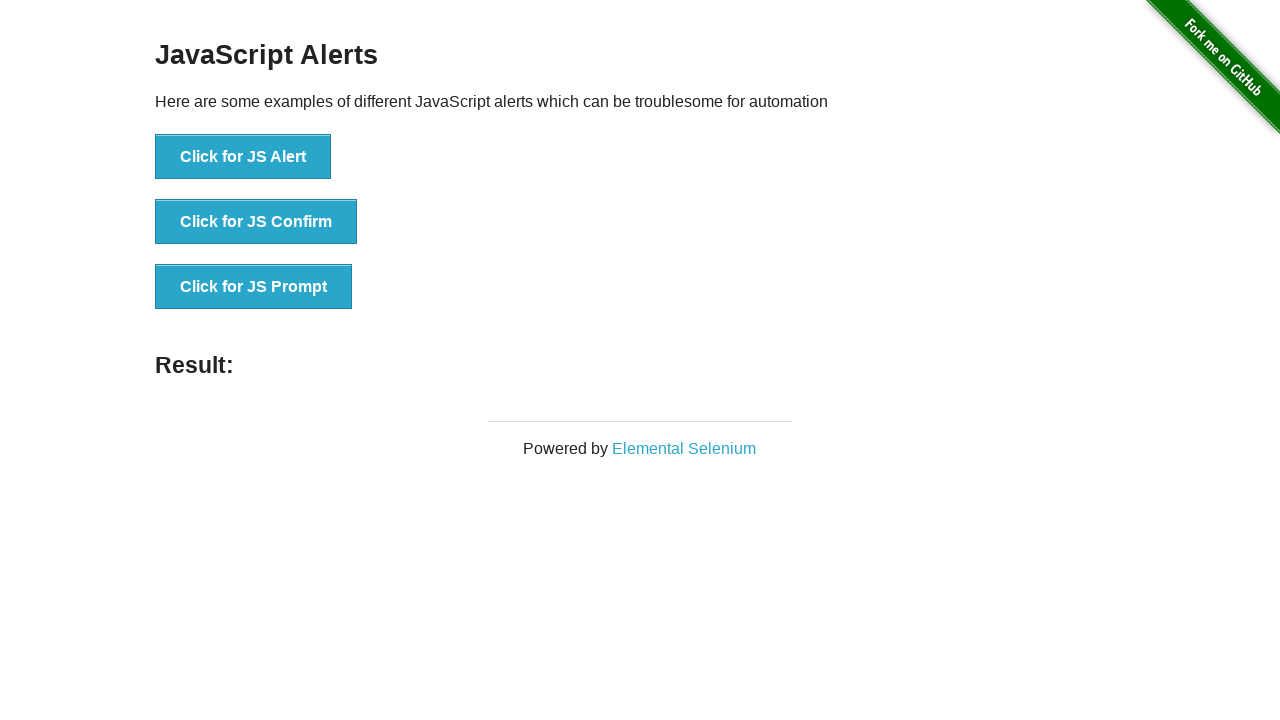

Clicked JS Alert button to trigger alert dialog at (243, 157) on button[onclick='jsAlert()']
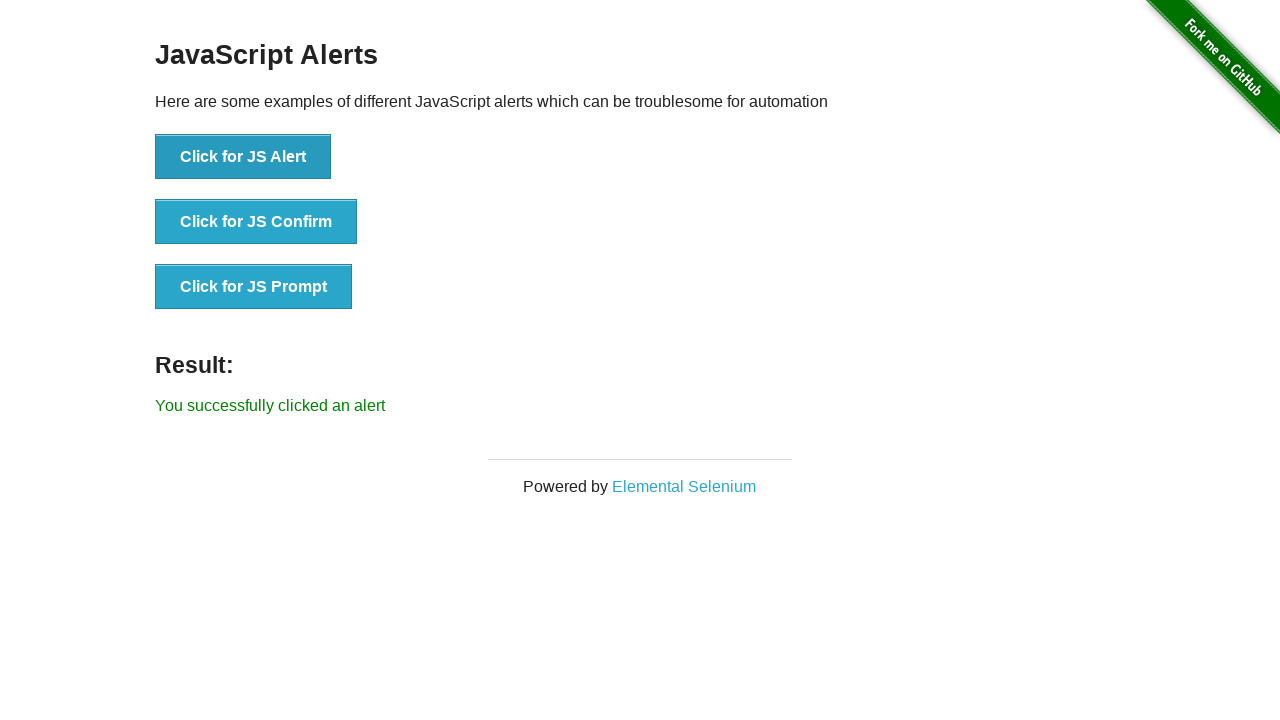

Result message element loaded
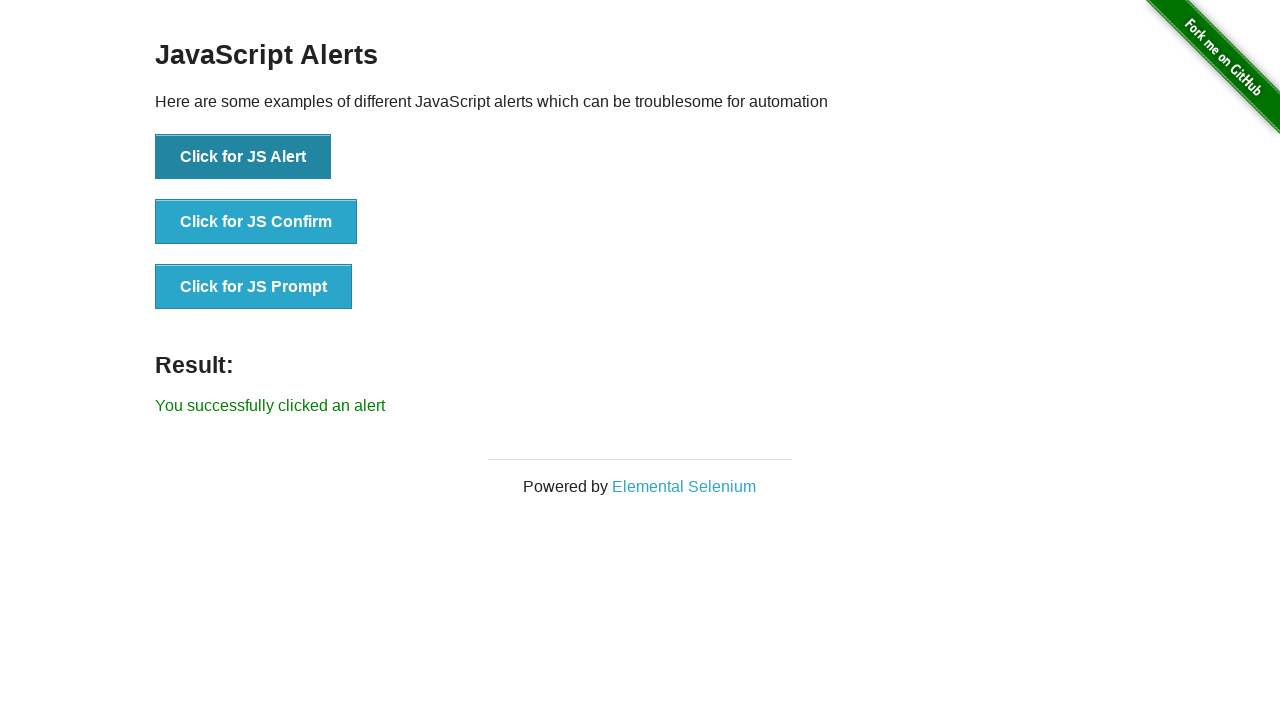

Verified result message contains 'You successfully clicked an alert'
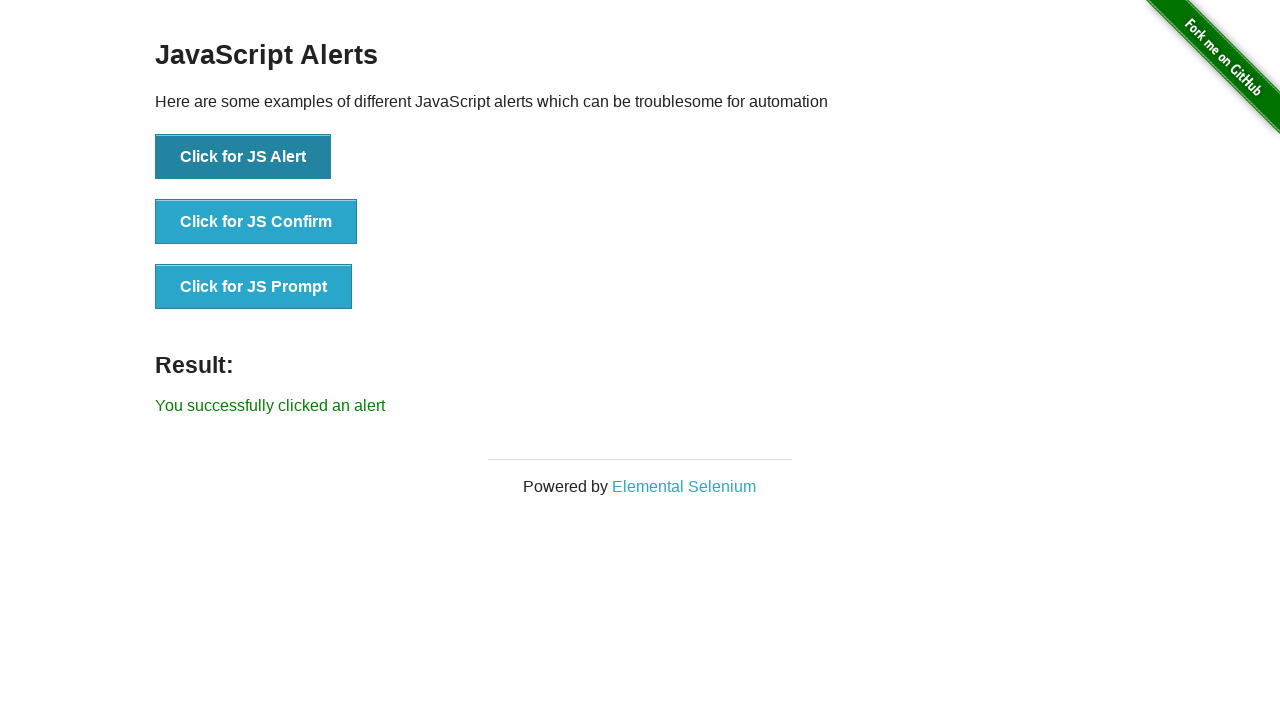

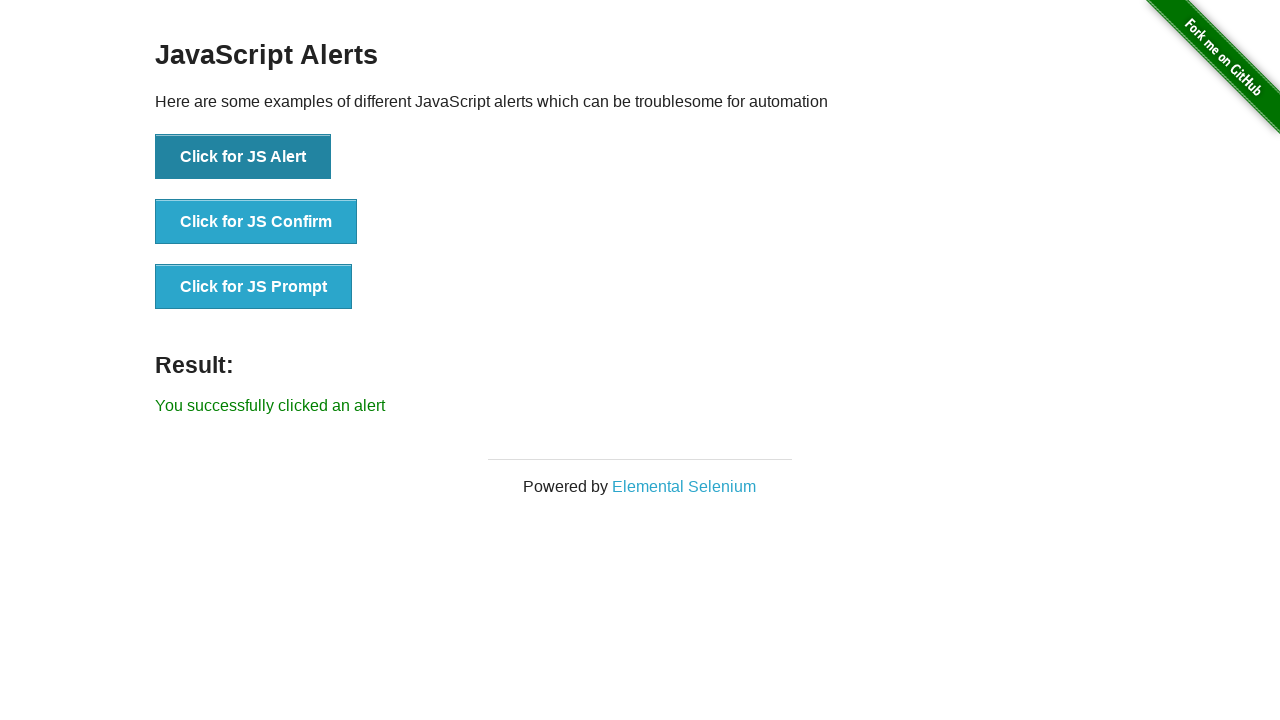